Tests registration form validation with empty fields, verifying error messages for all required fields

Starting URL: https://alada.vn/tai-khoan/dang-ky.html

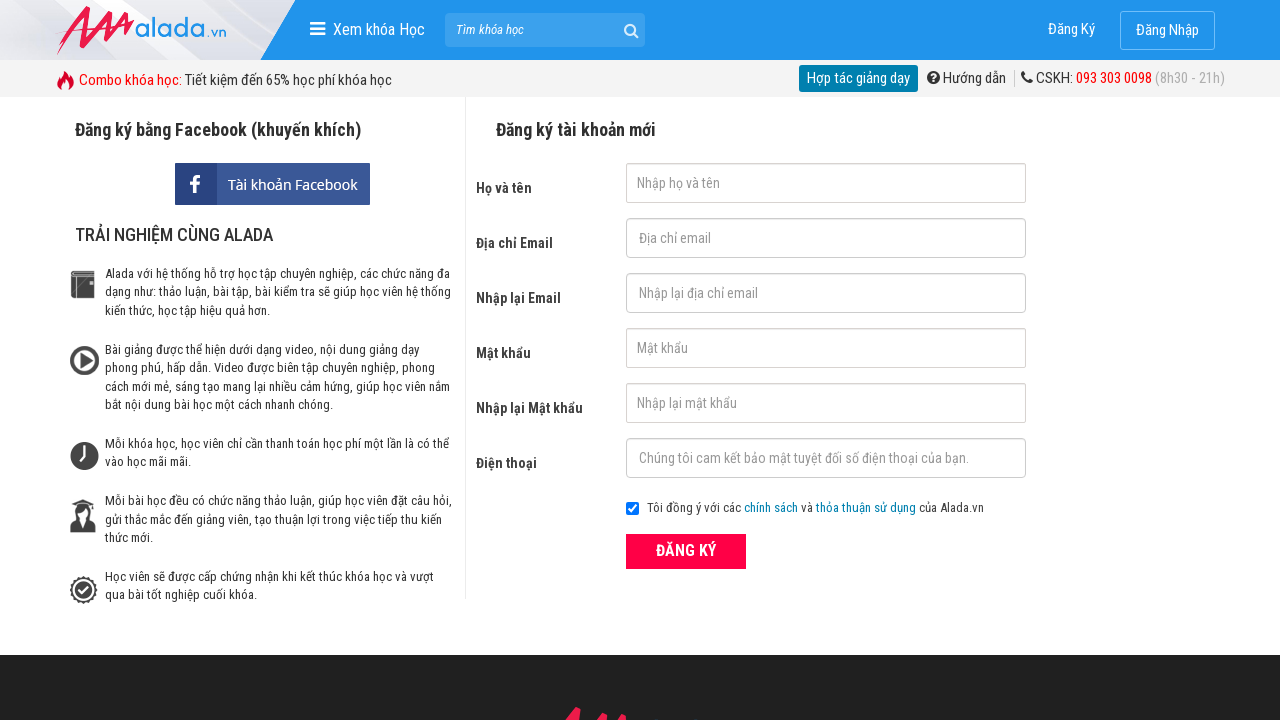

Filled first name field with empty string on input#txtFirstname
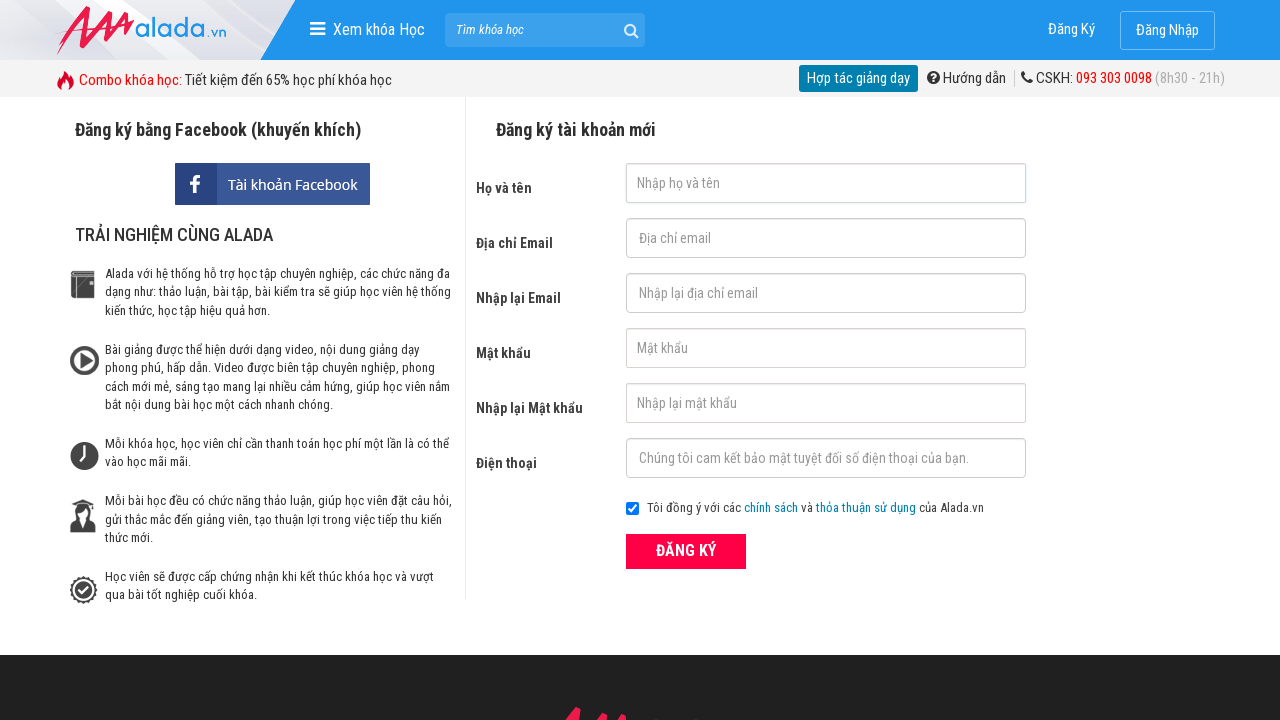

Filled email field with empty string on input#txtEmail
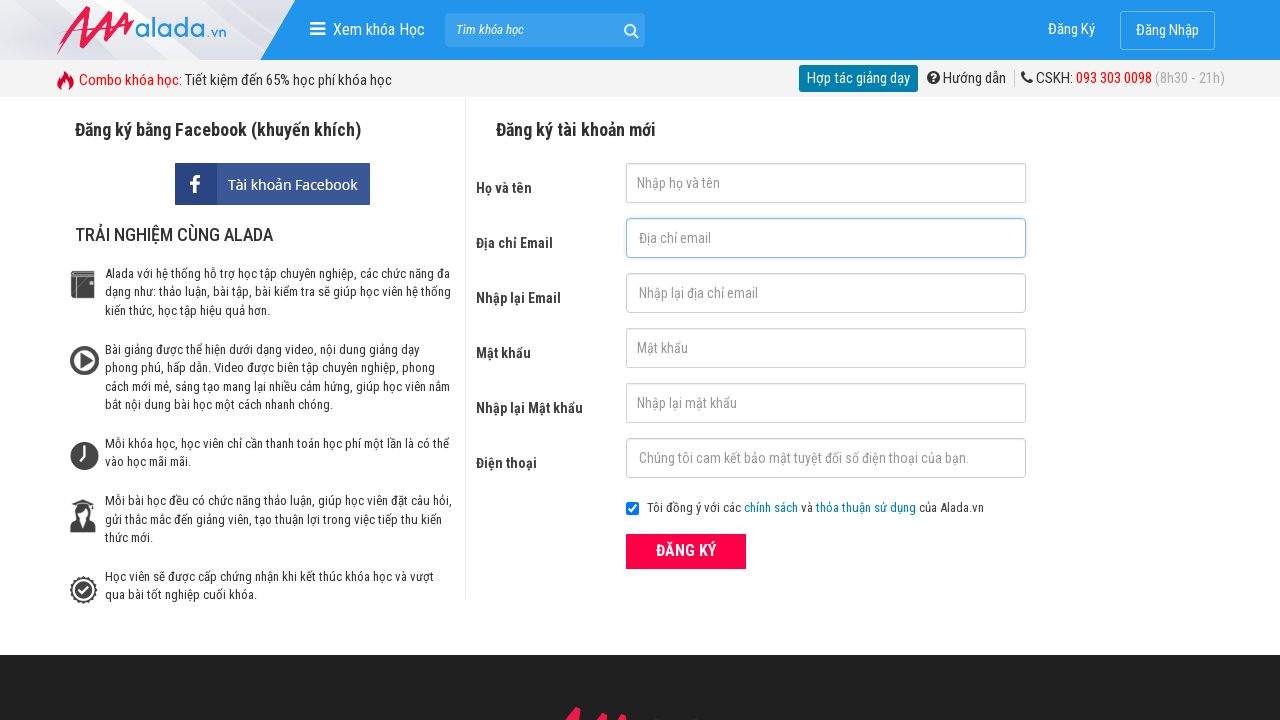

Filled confirm email field with empty string on input#txtCEmail
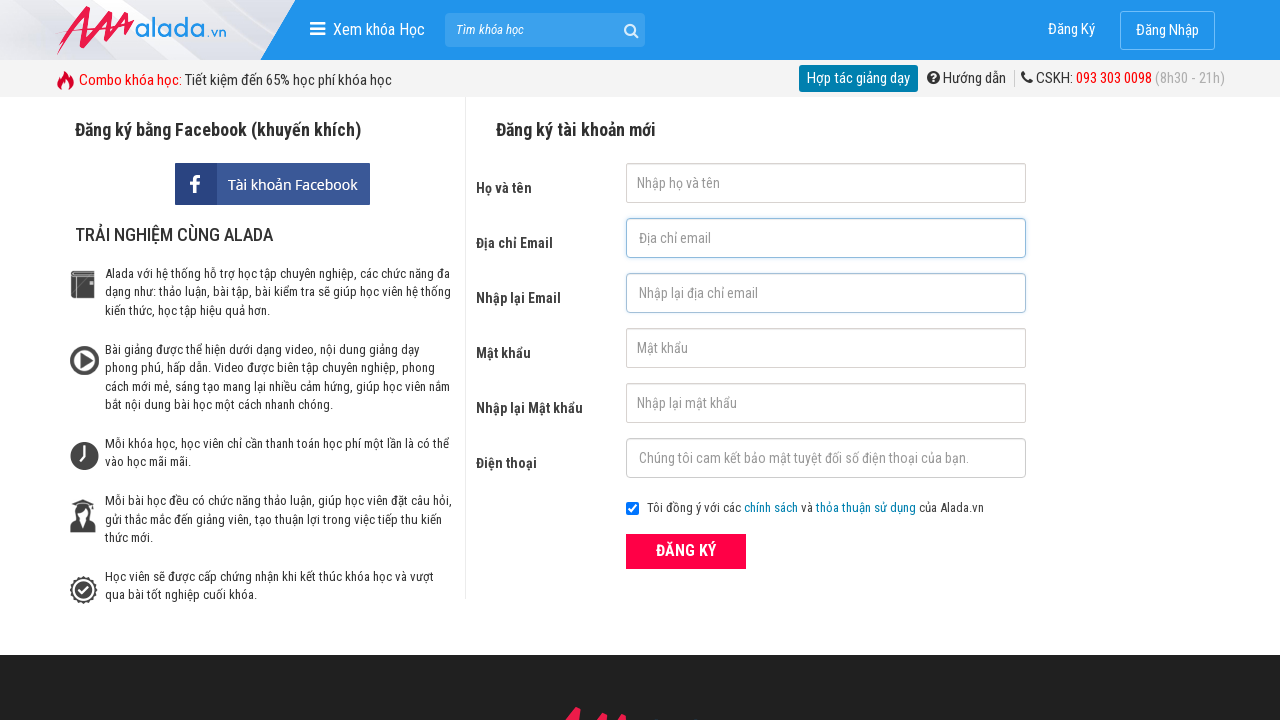

Filled password field with empty string on input#txtPassword
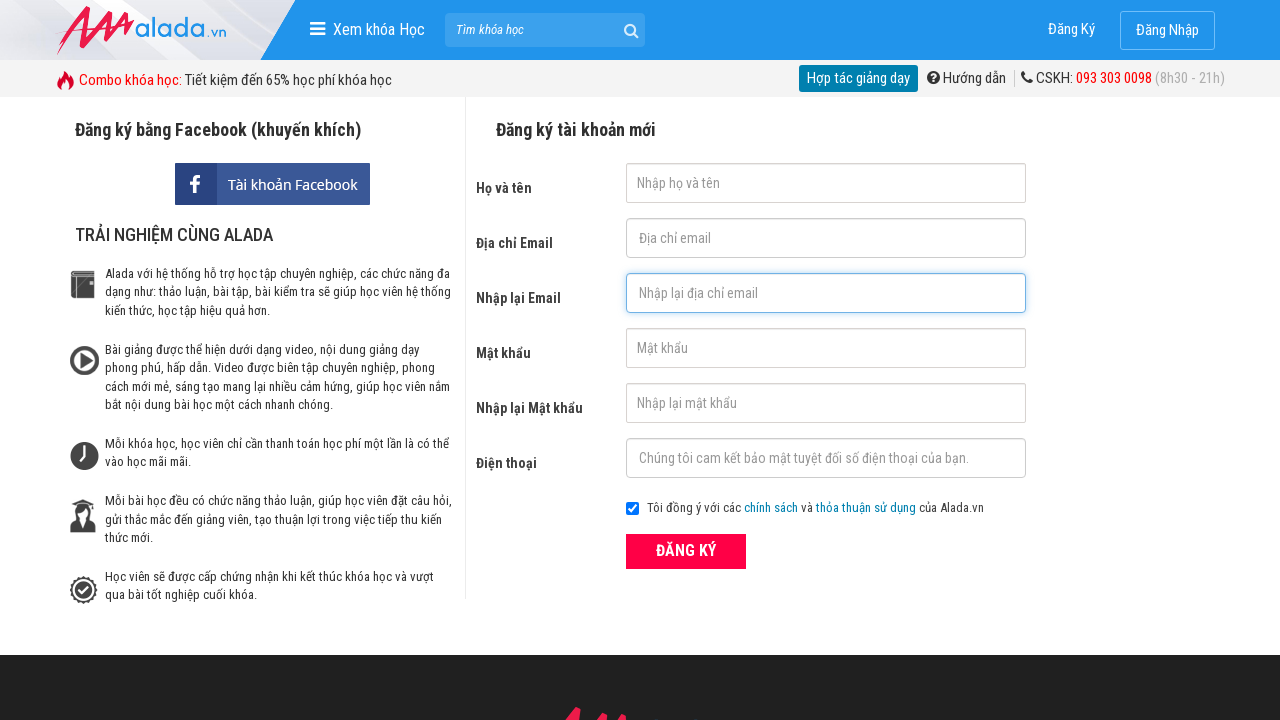

Filled confirm password field with empty string on input#txtCPassword
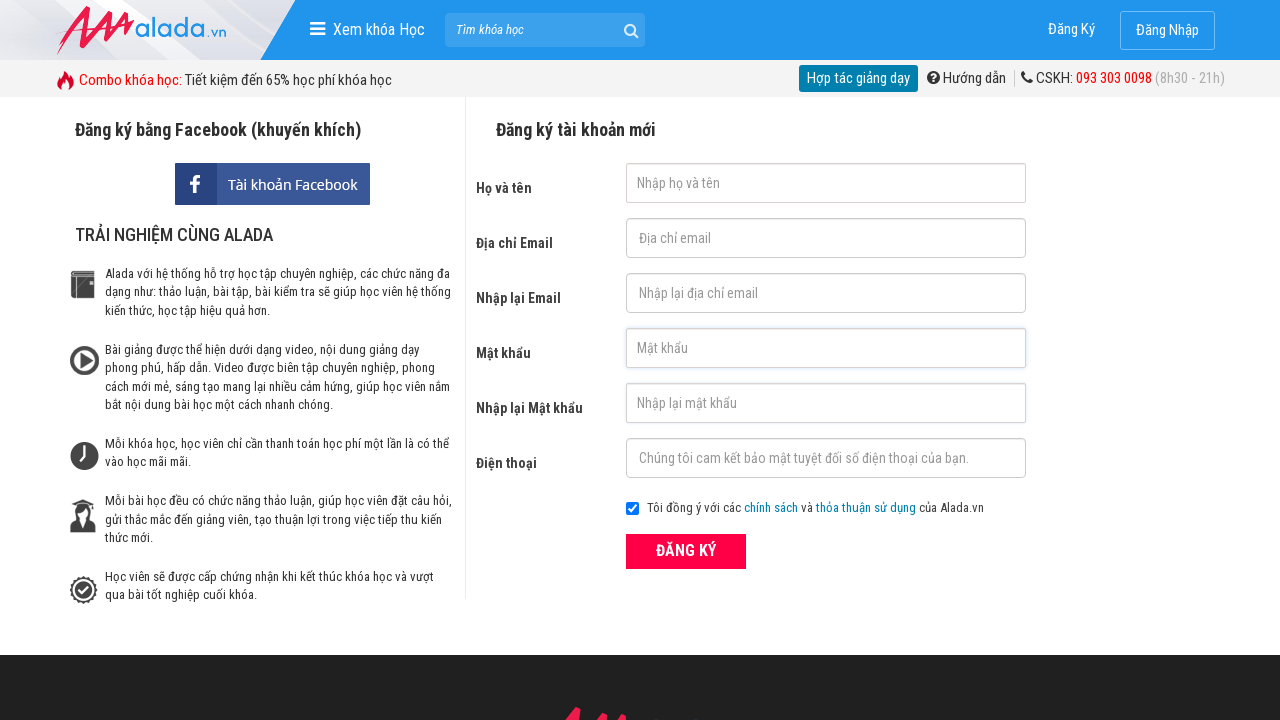

Filled phone field with empty string on input#txtPhone
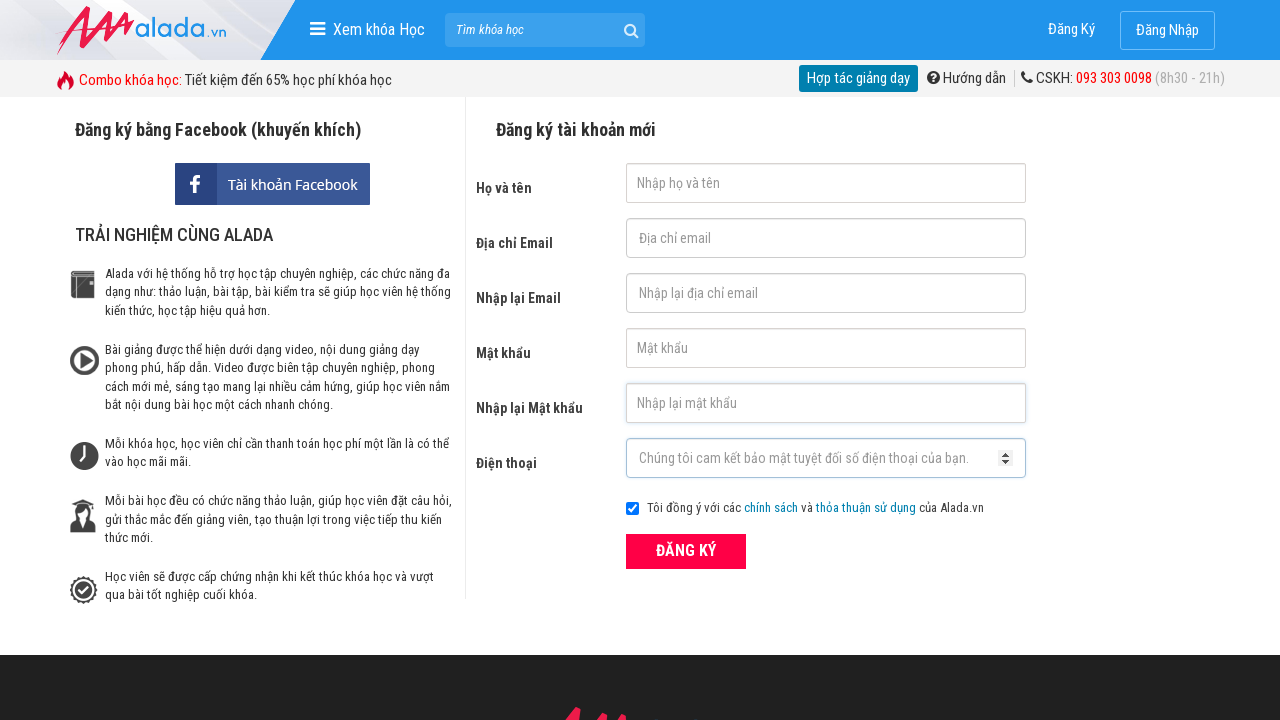

Clicked register button to submit form with empty fields at (686, 551) on div.frmRegister button.btn_pink_sm
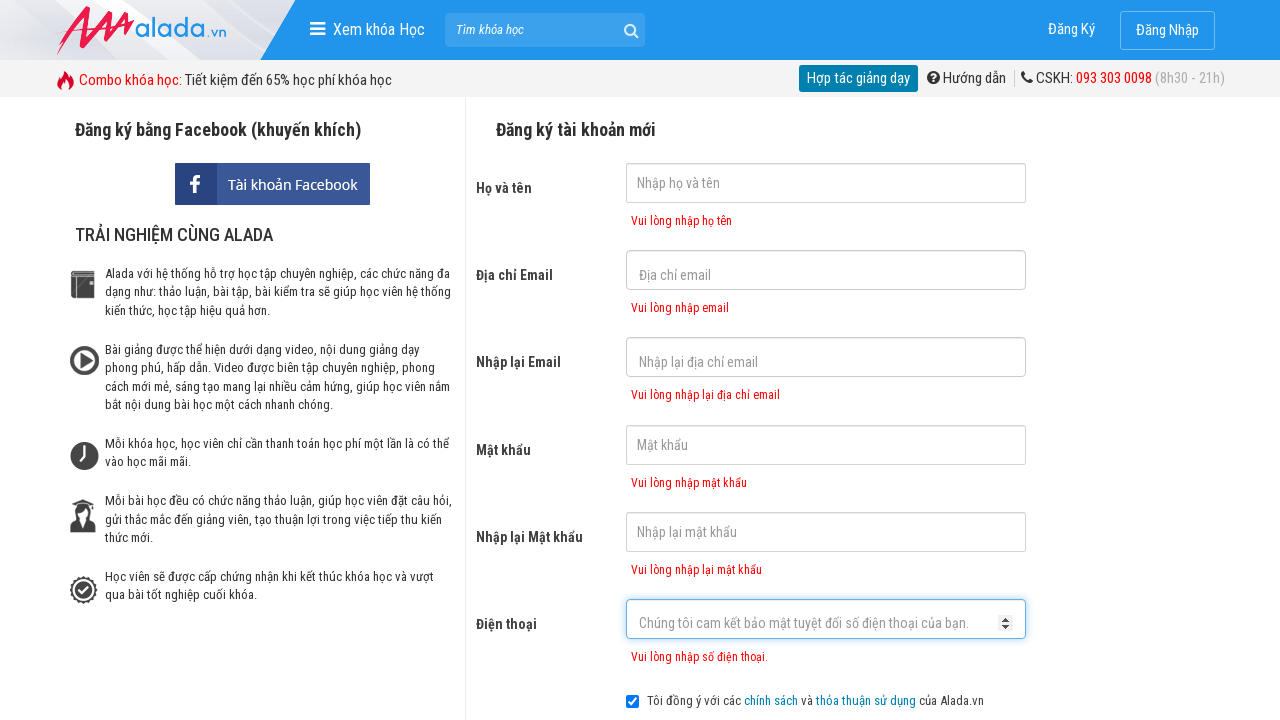

First name error message appeared
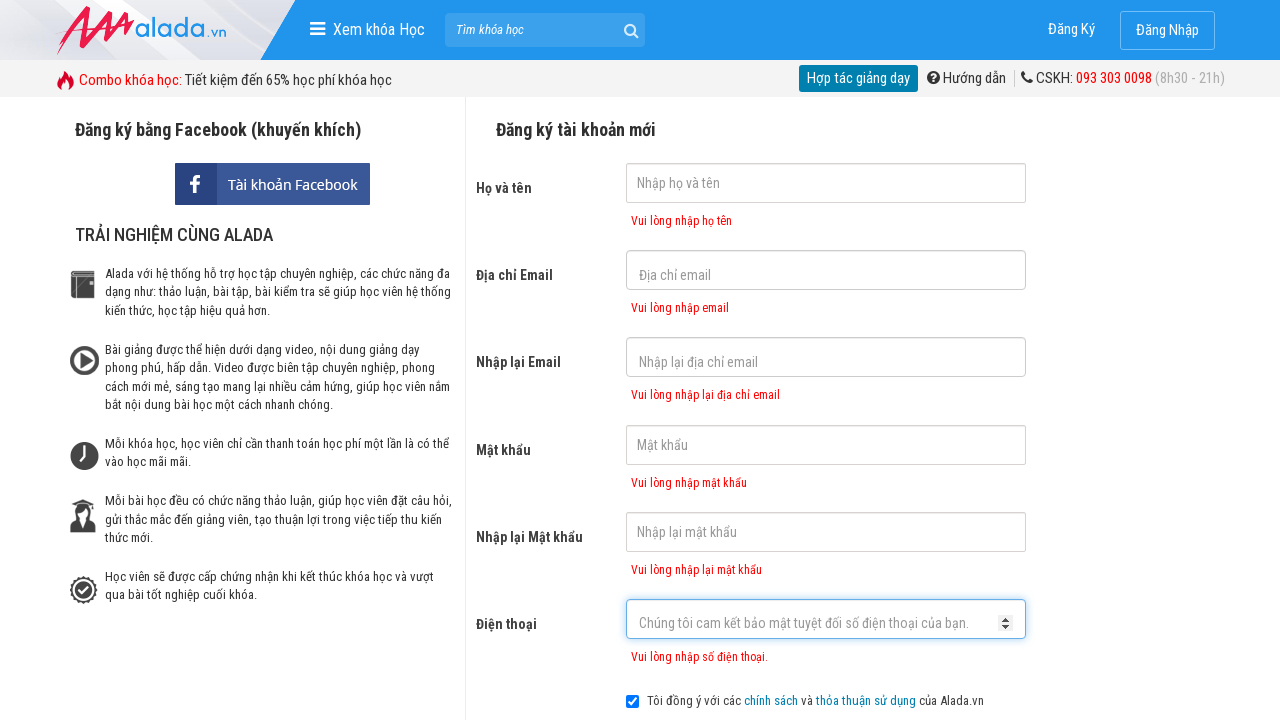

Email error message appeared
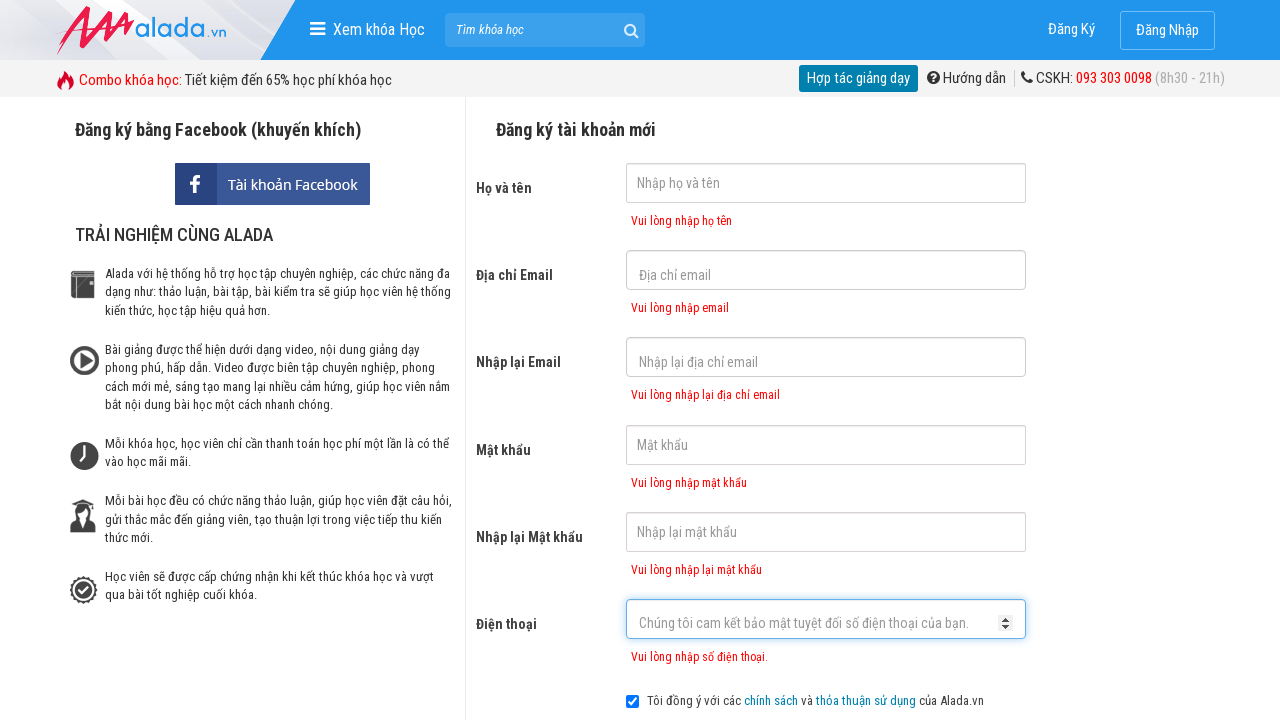

Confirm email error message appeared
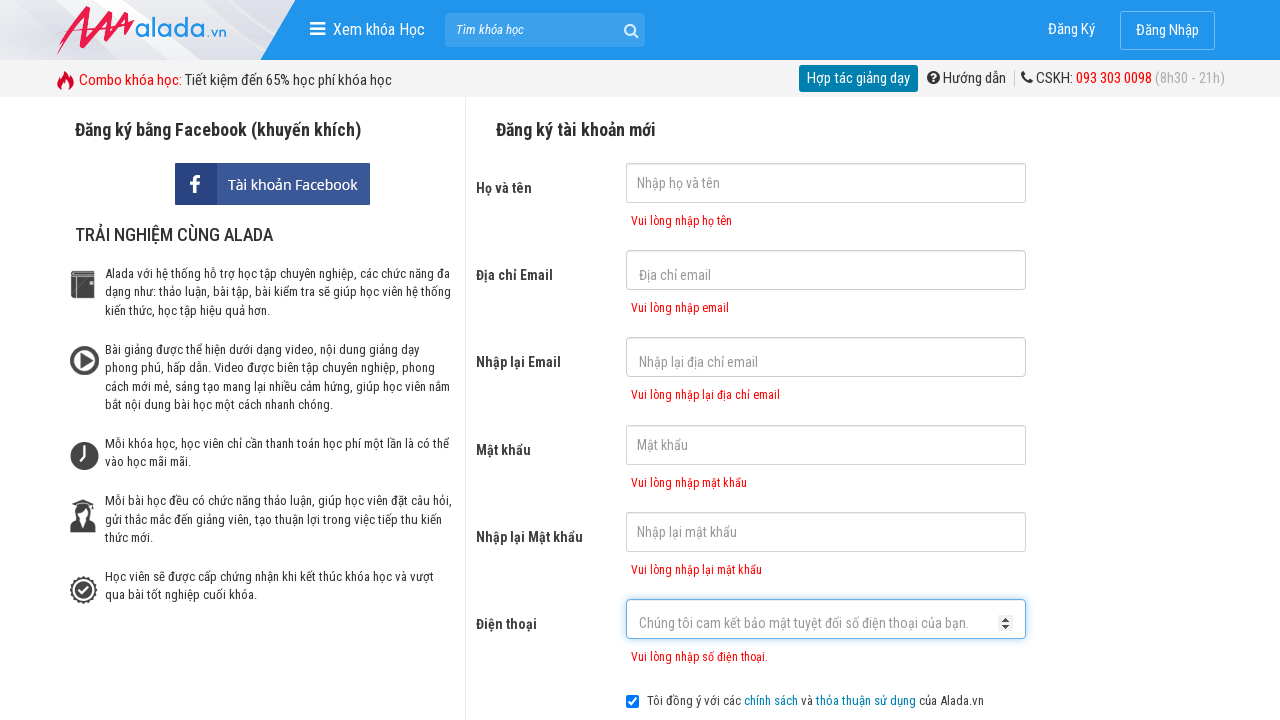

Password error message appeared
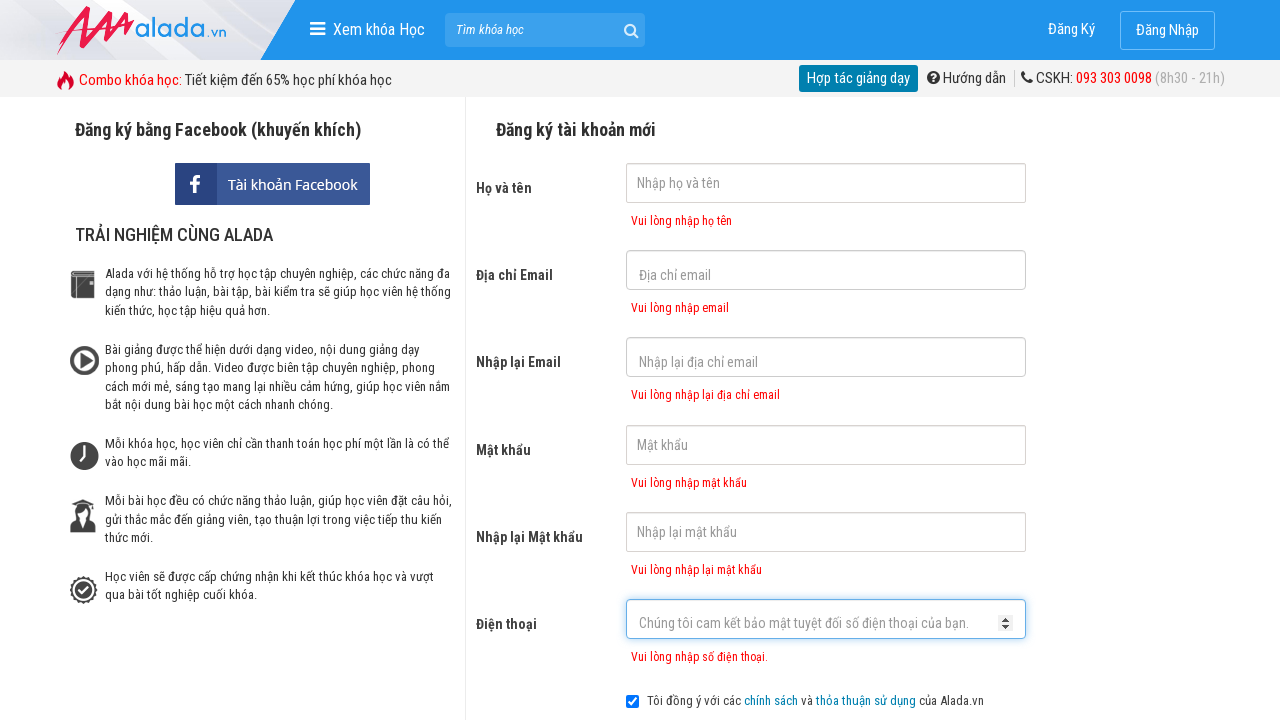

Confirm password error message appeared
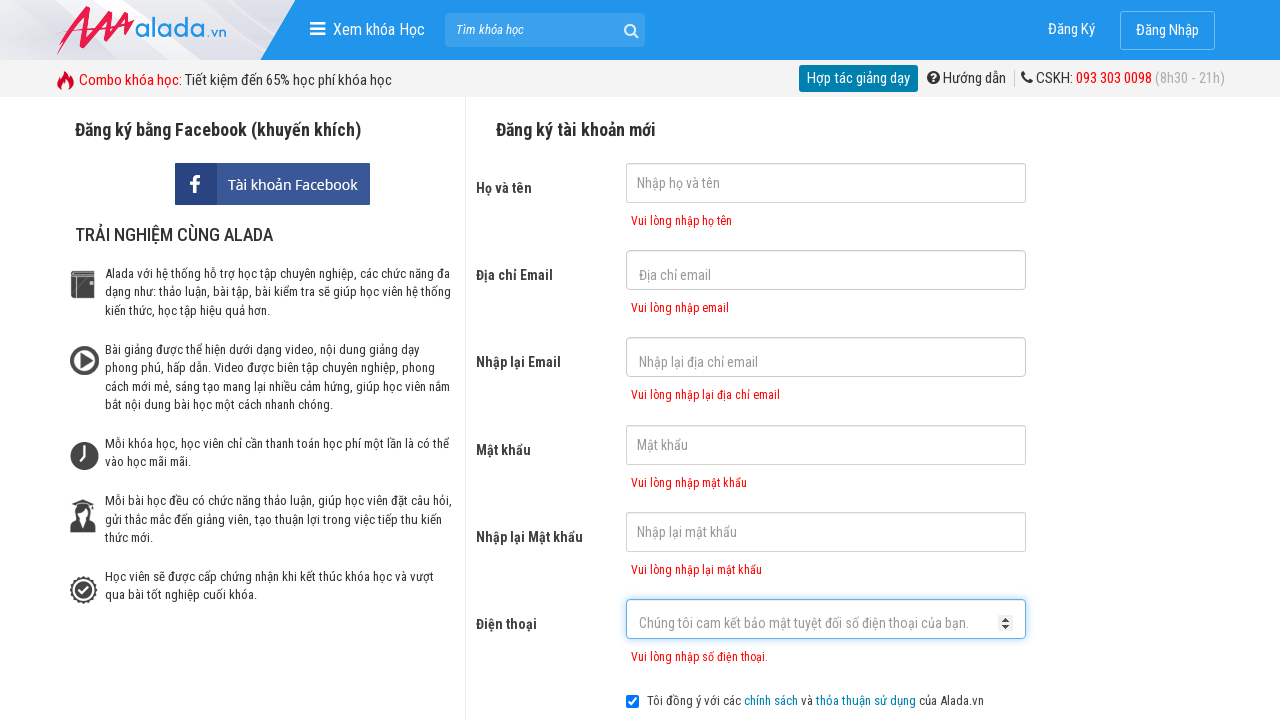

Phone error message appeared
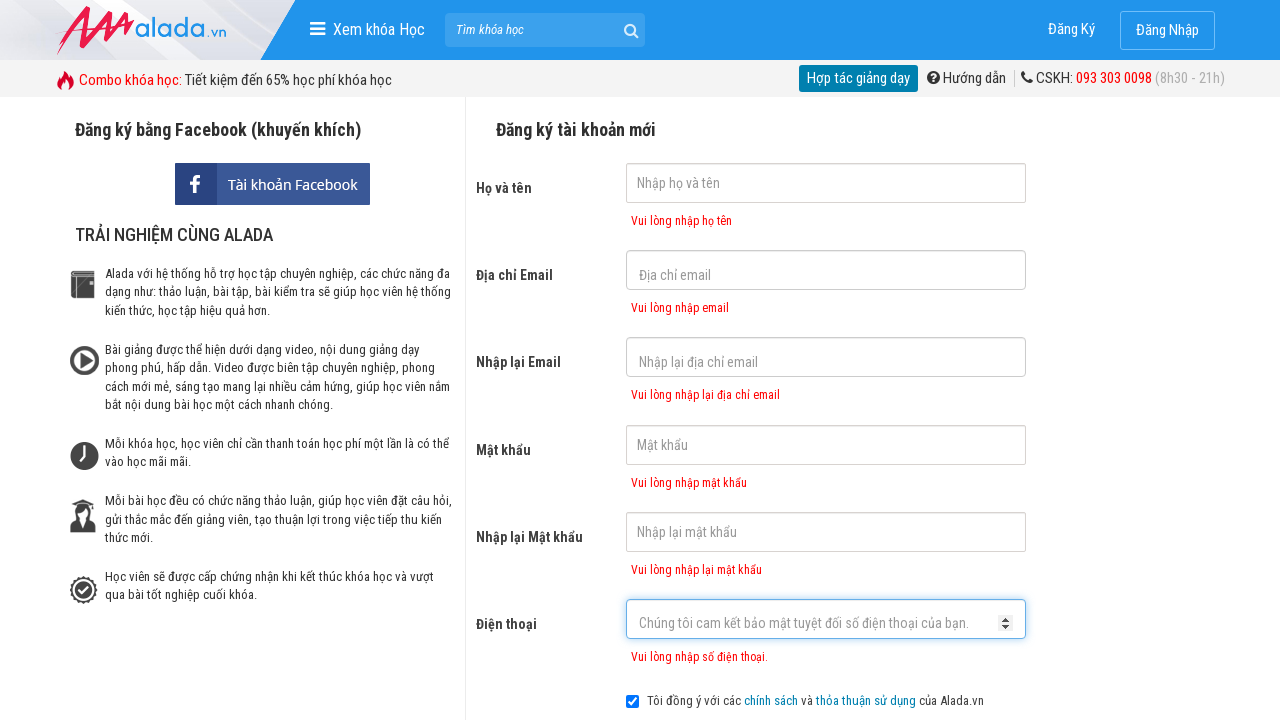

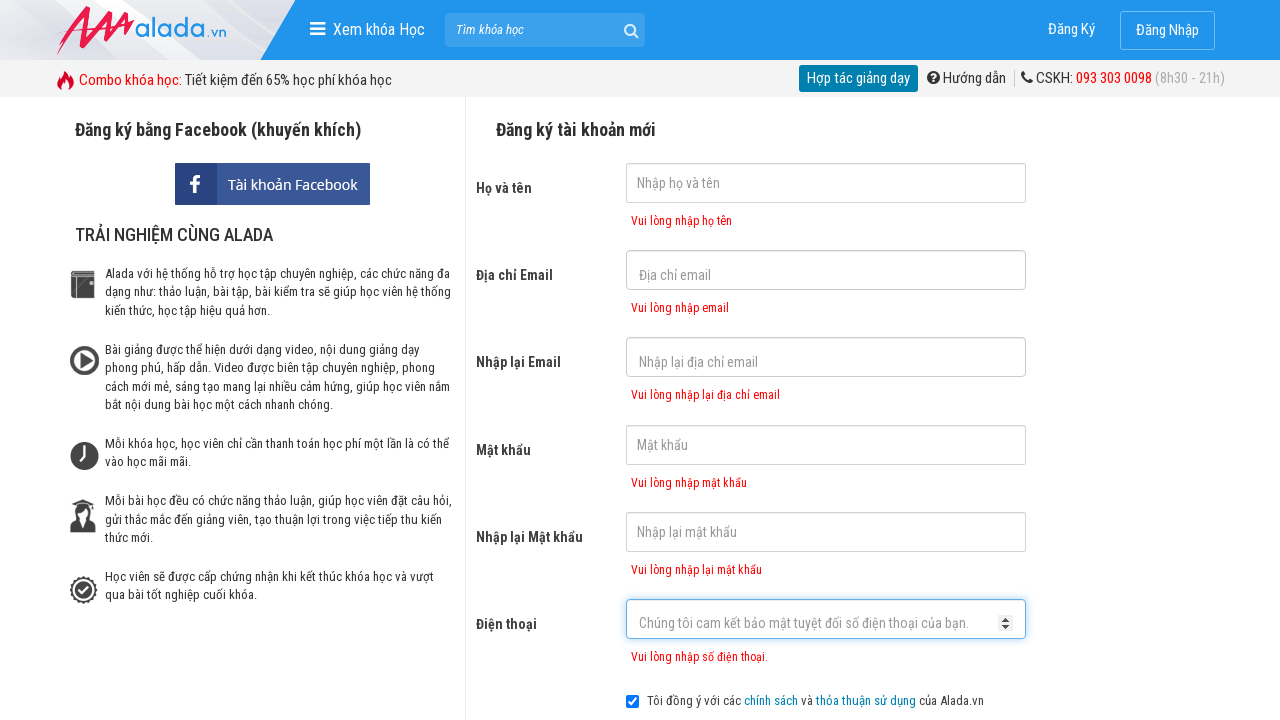